Navigates to a dropdown page and checks the selection state of green and red checkboxes

Starting URL: https://www.automationtesting.co.uk/dropdown.html

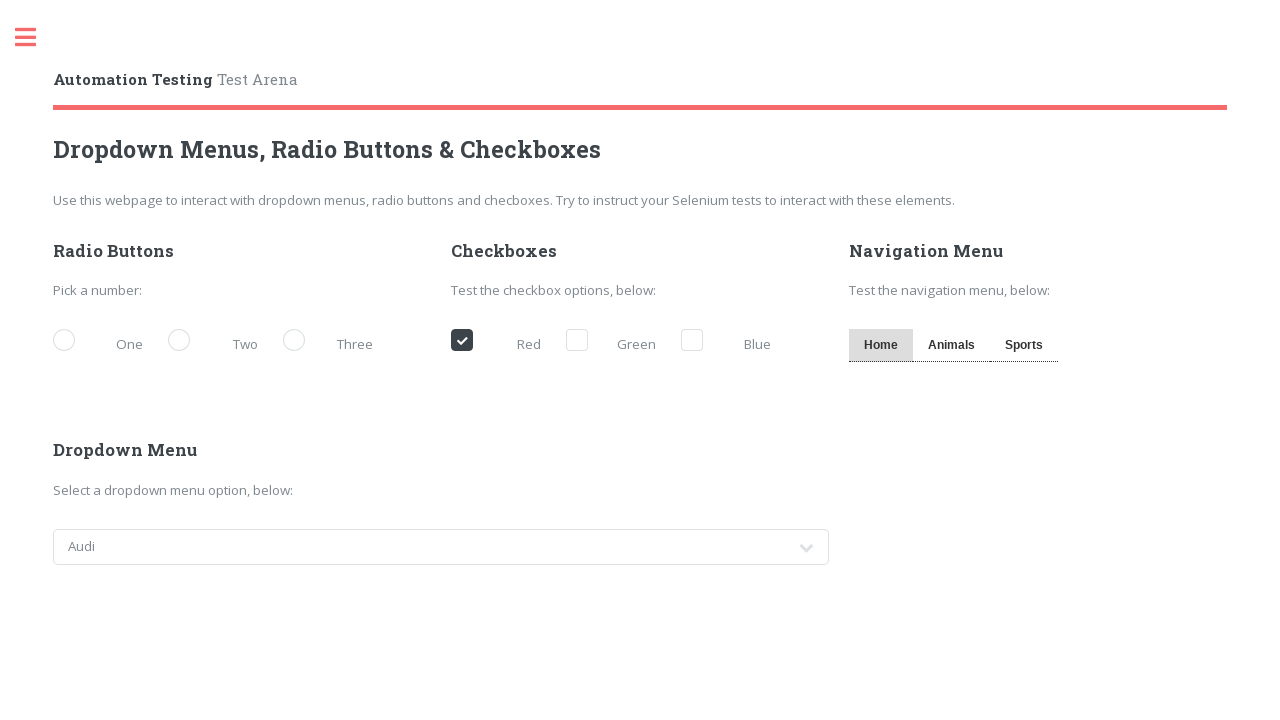

Navigated to dropdown page
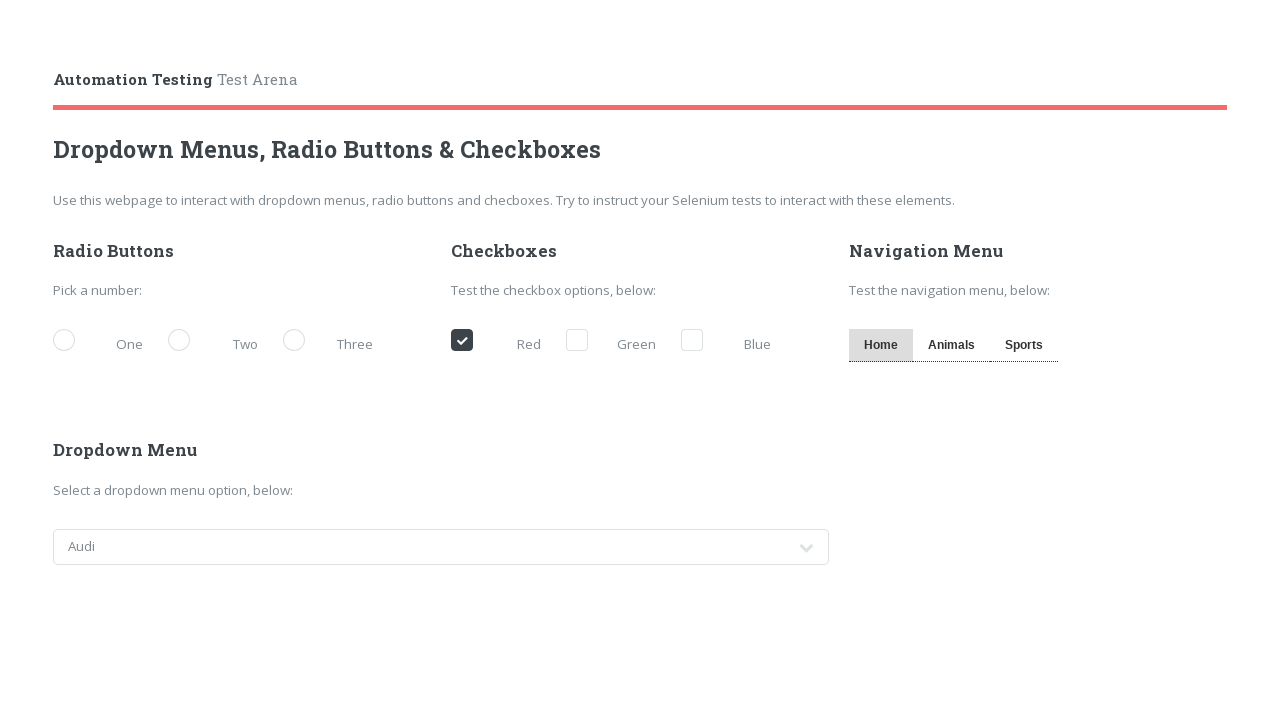

Checked green checkbox selection state: False
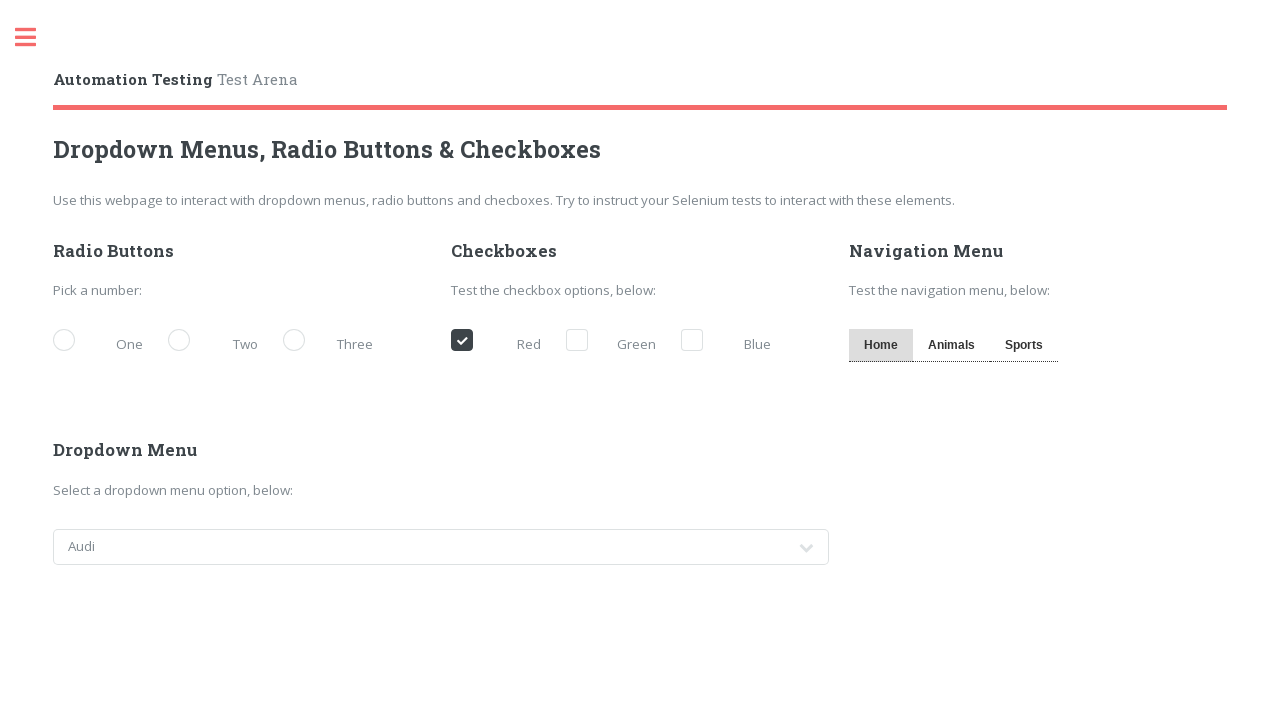

Checked red checkbox selection state: True
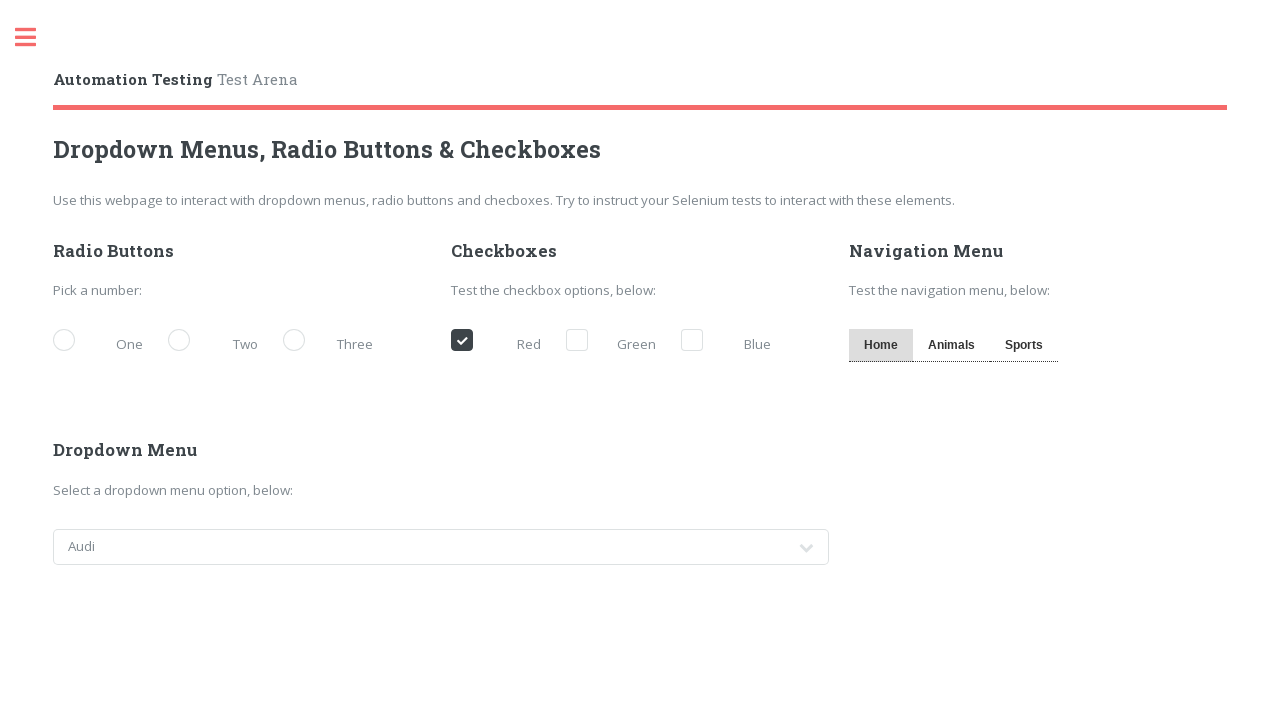

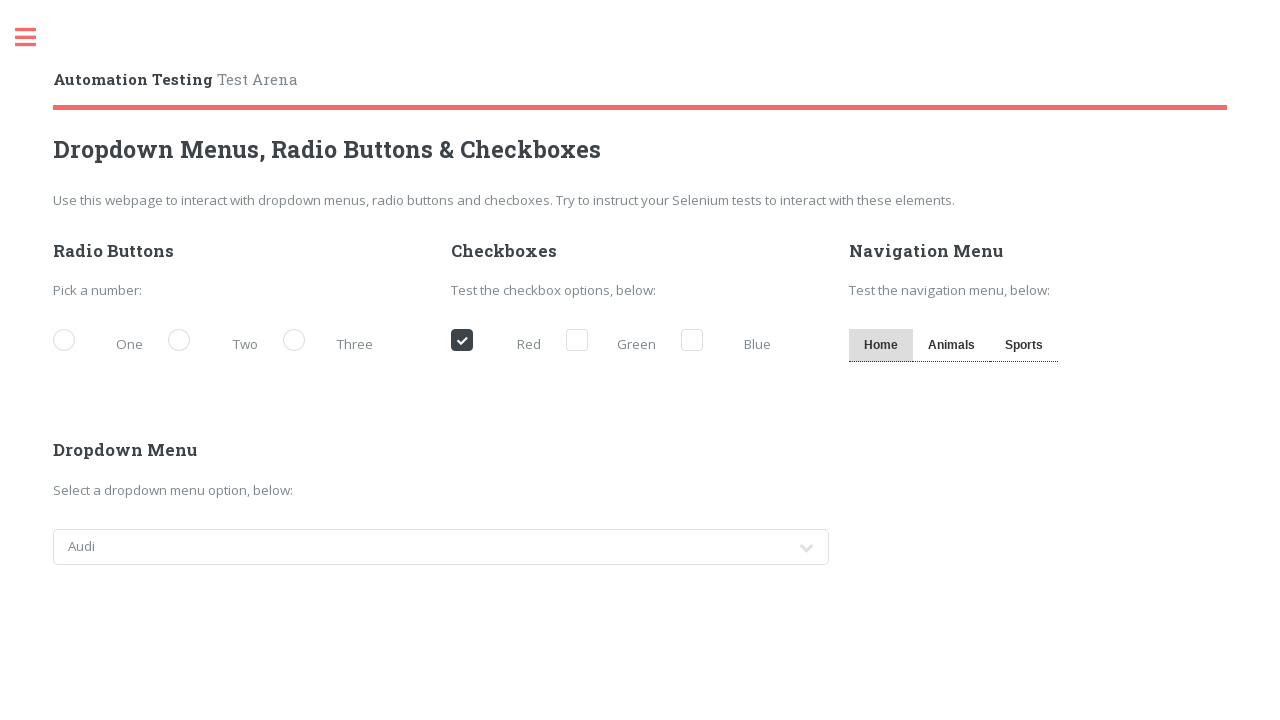